Tests JavaScript alert functionality by clicking the alert button, verifying the alert text, and accepting the alert to close it

Starting URL: https://the-internet.herokuapp.com/javascript_alerts

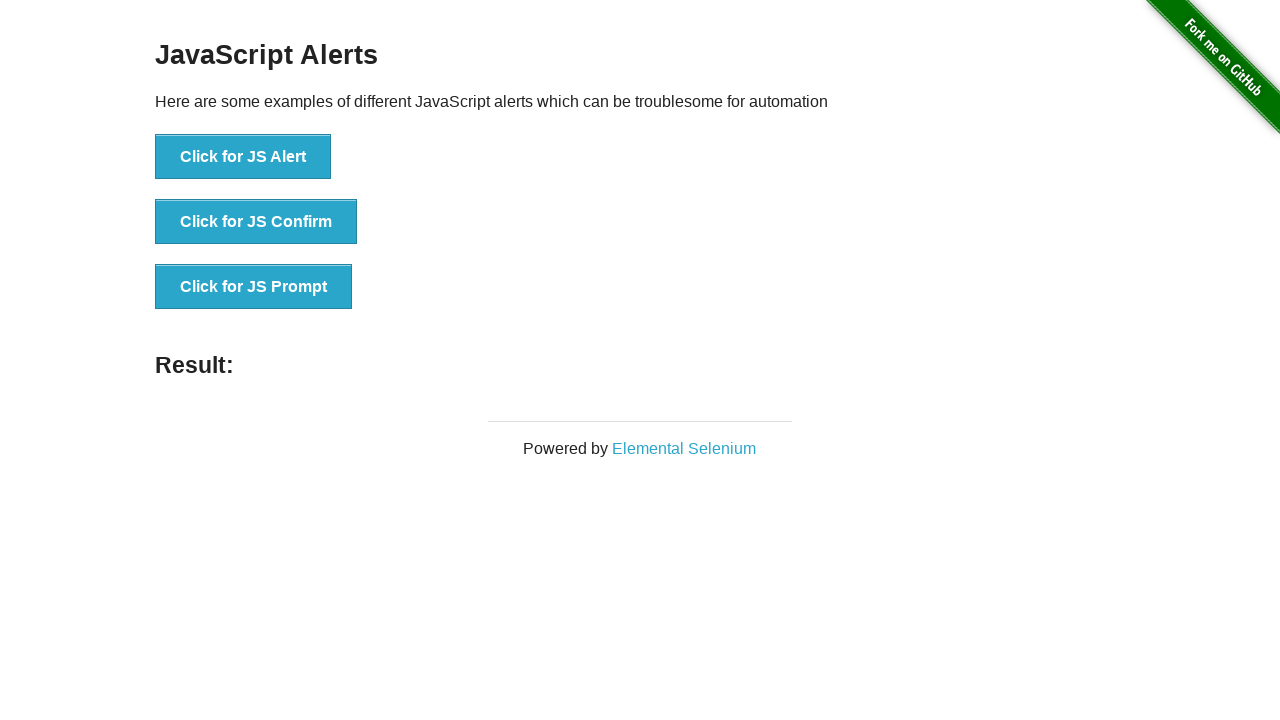

Clicked the JavaScript alert button at (243, 157) on xpath=//*[text()='Click for JS Alert']
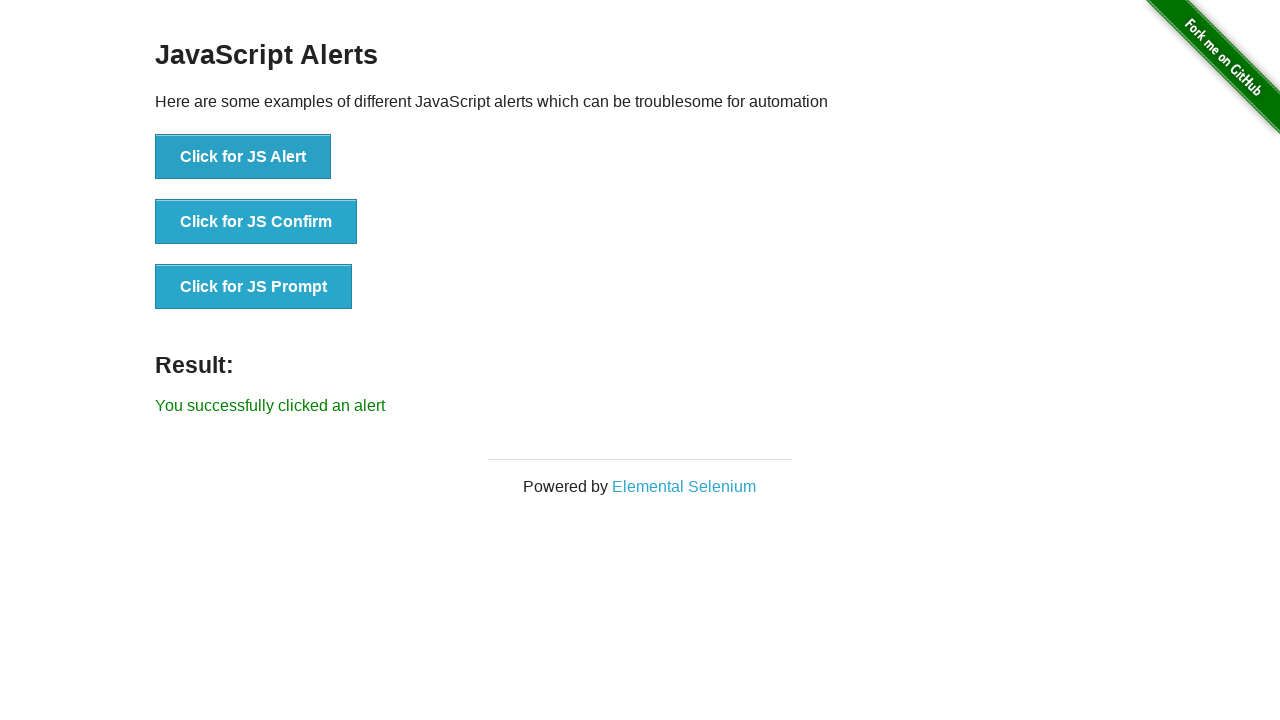

Set up dialog handler to accept alerts
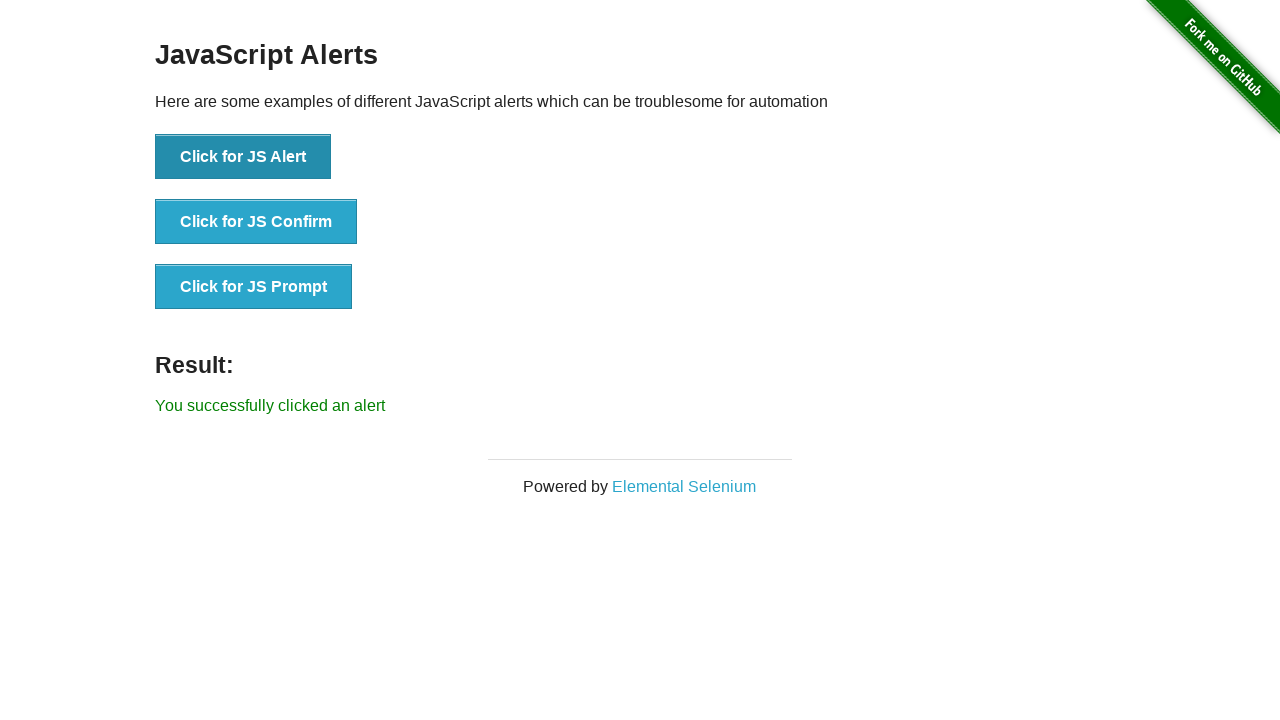

Clicked the alert button to trigger the JavaScript alert at (243, 157) on xpath=//button[text()='Click for JS Alert']
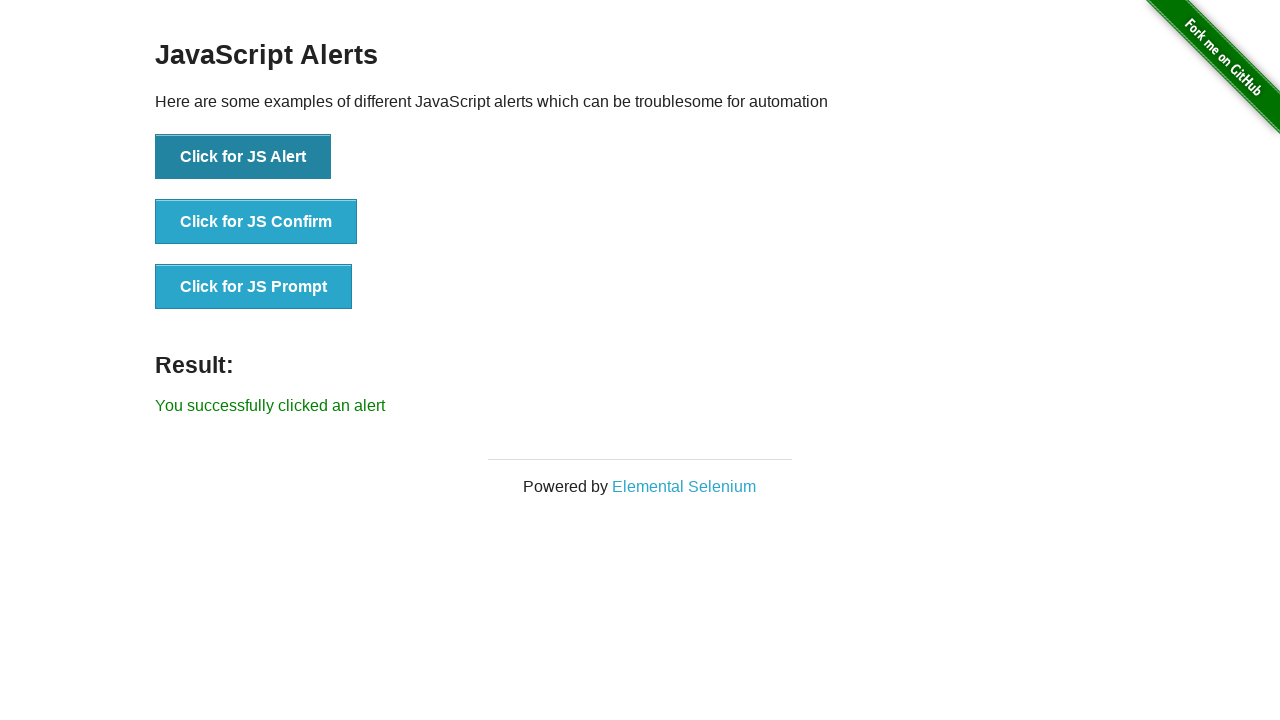

Waited for result element to confirm alert was handled
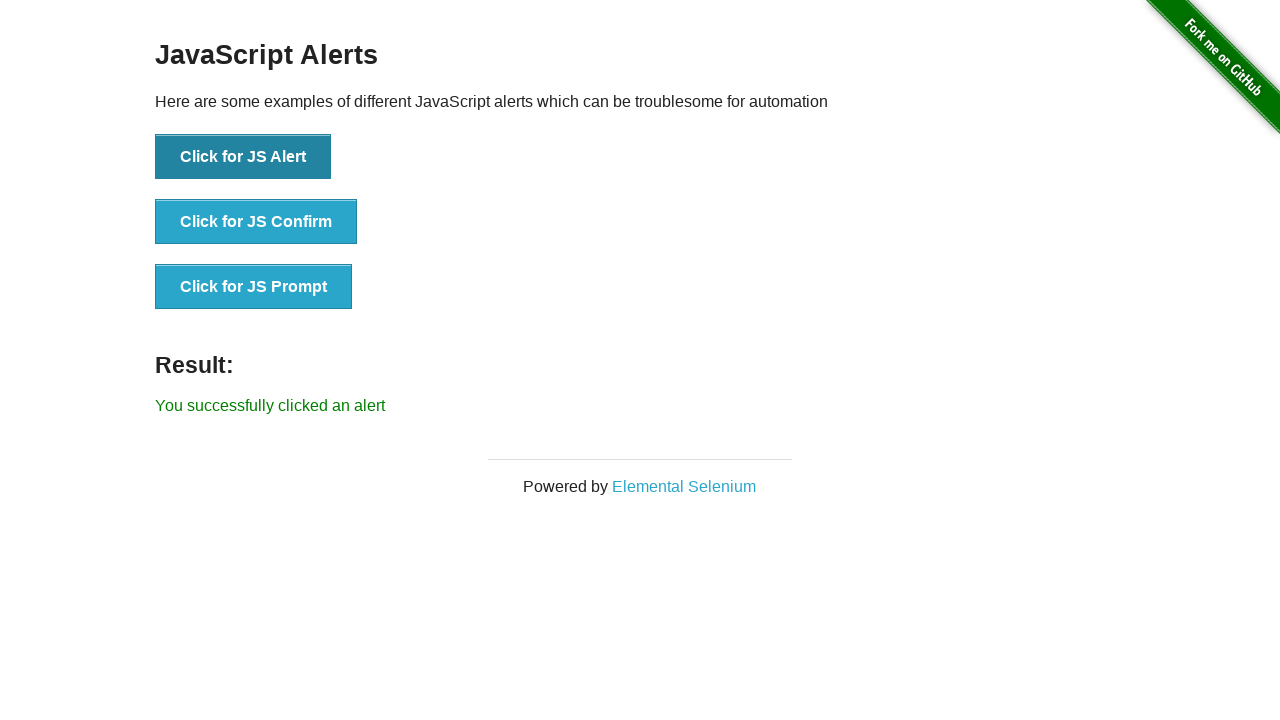

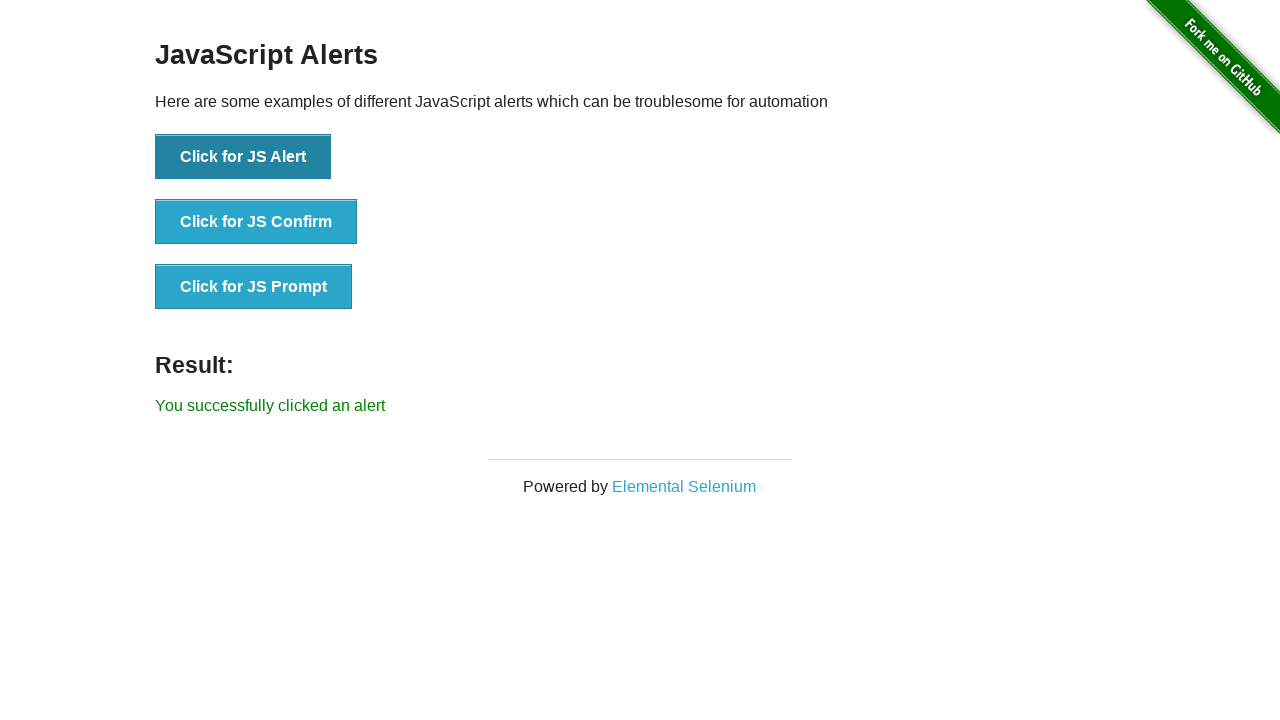